Tests button click functionality and handles the resulting alert dialog

Starting URL: https://admlucid.com/Home/WebElements

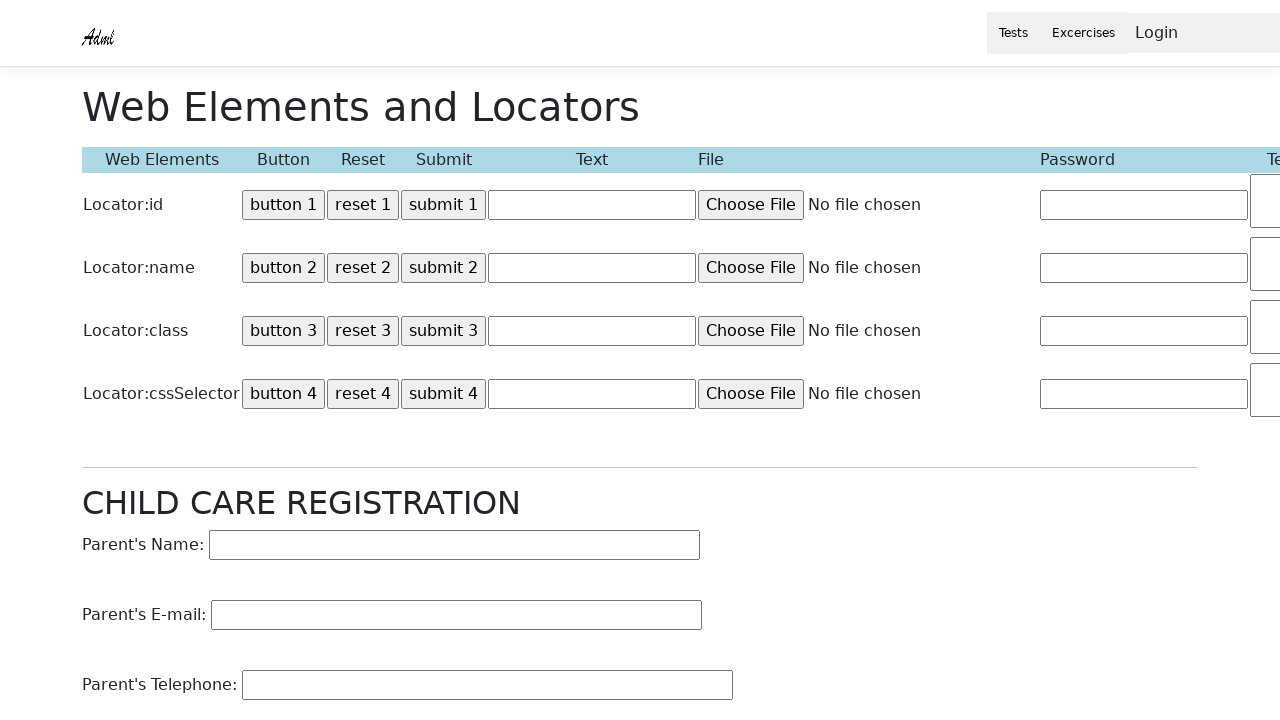

Set up alert dialog handler to accept dialogs
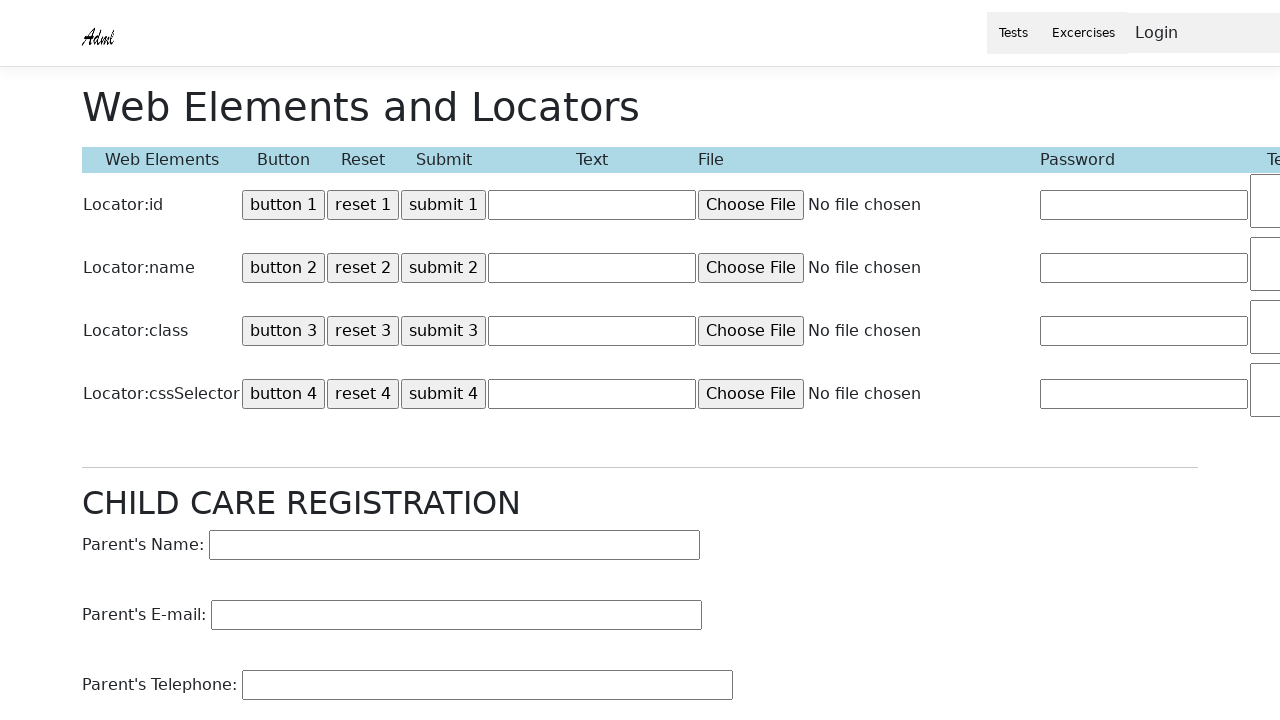

Clicked the Button element at (284, 204) on #Button1
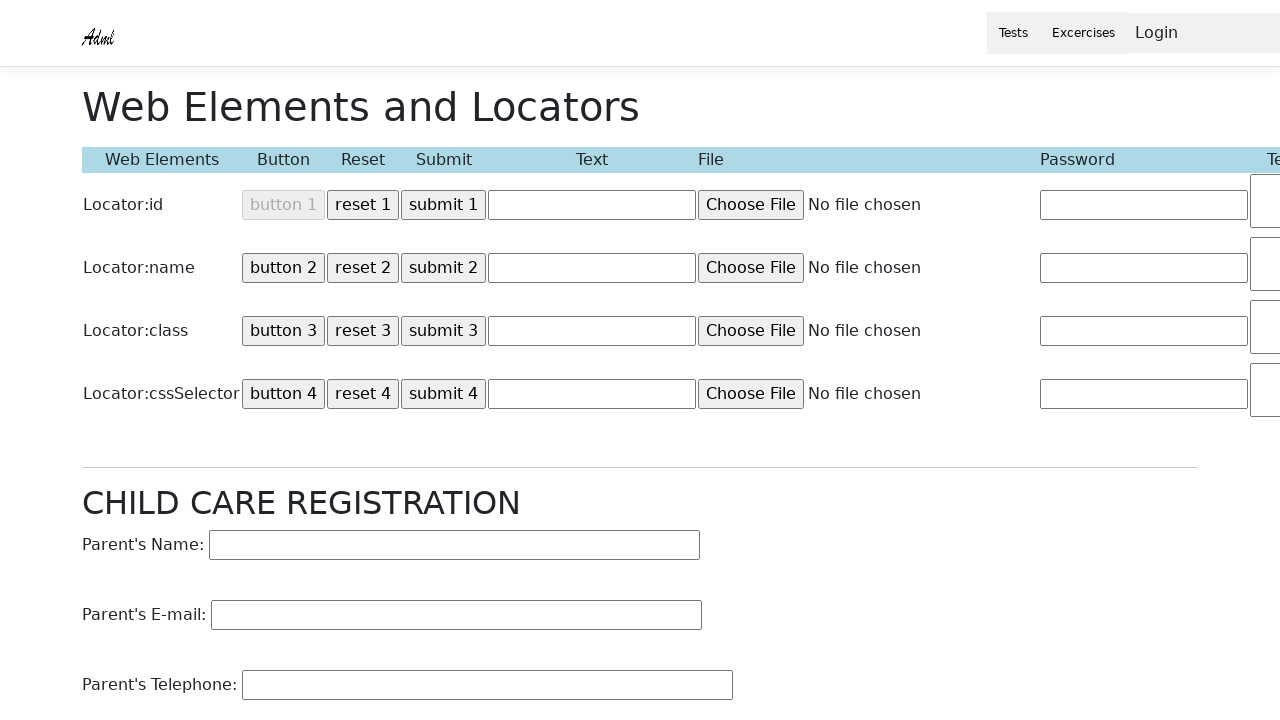

Waited 1 second for alert dialog to be processed
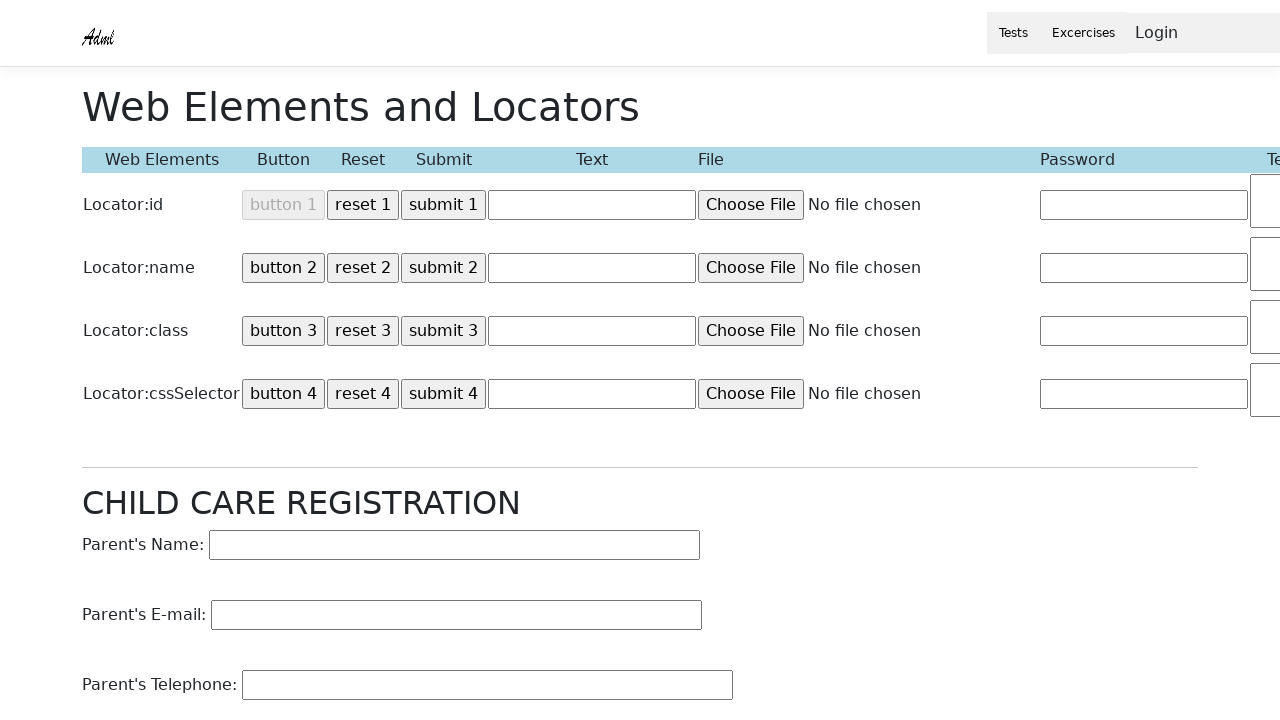

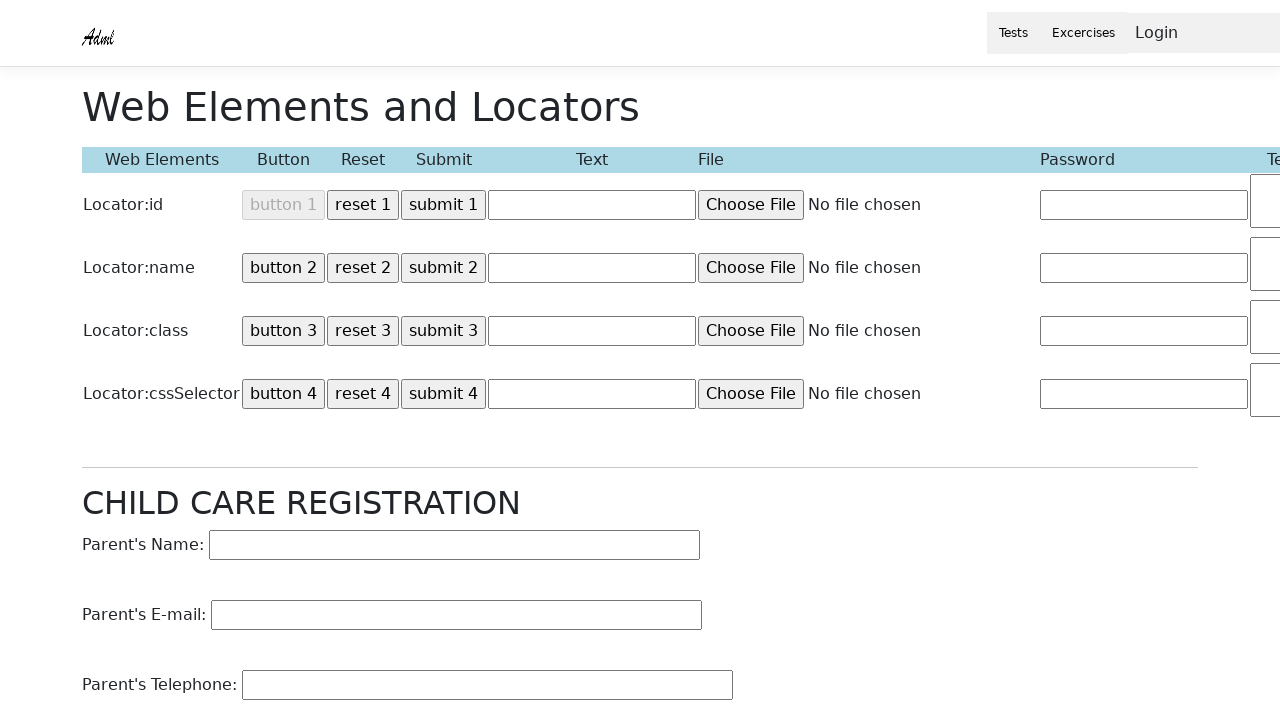